Tests JavaScript alert functionality by clicking a button to trigger an alert and then dismissing/accepting it

Starting URL: https://demoqa.com/alerts

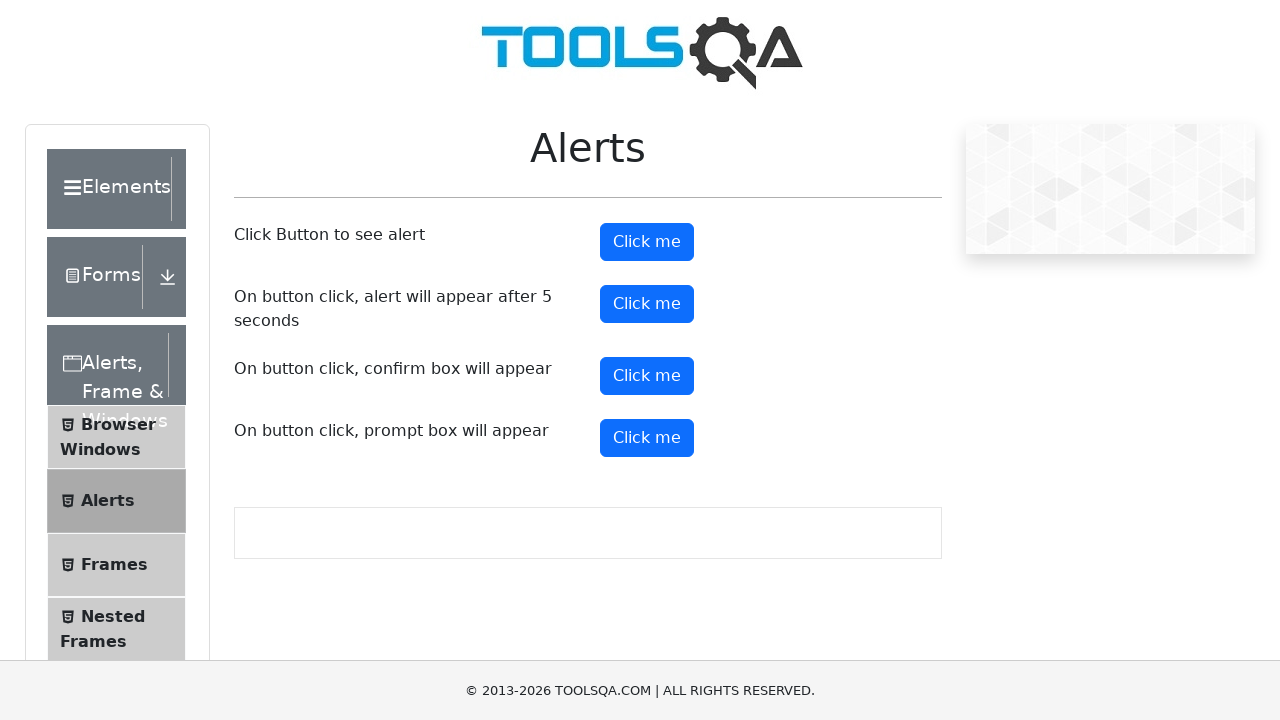

Set up dialog handler to accept alerts
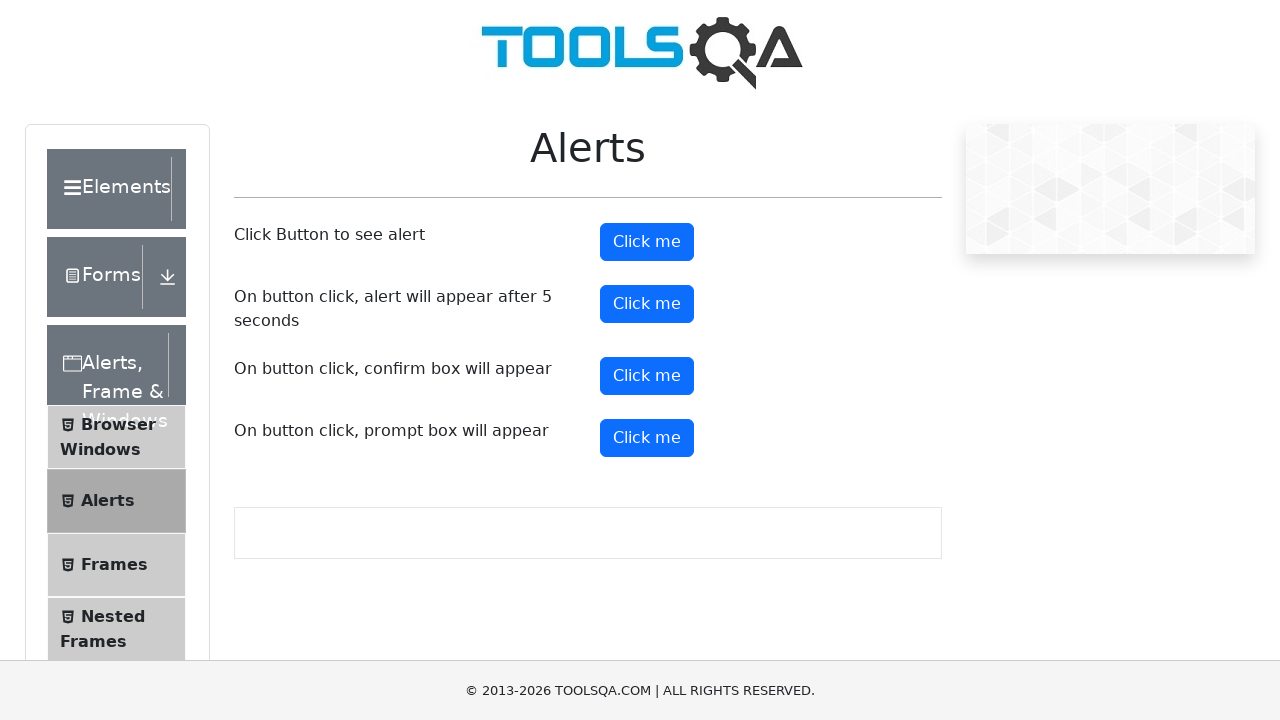

Clicked alert button to trigger JavaScript alert at (647, 242) on button#alertButton
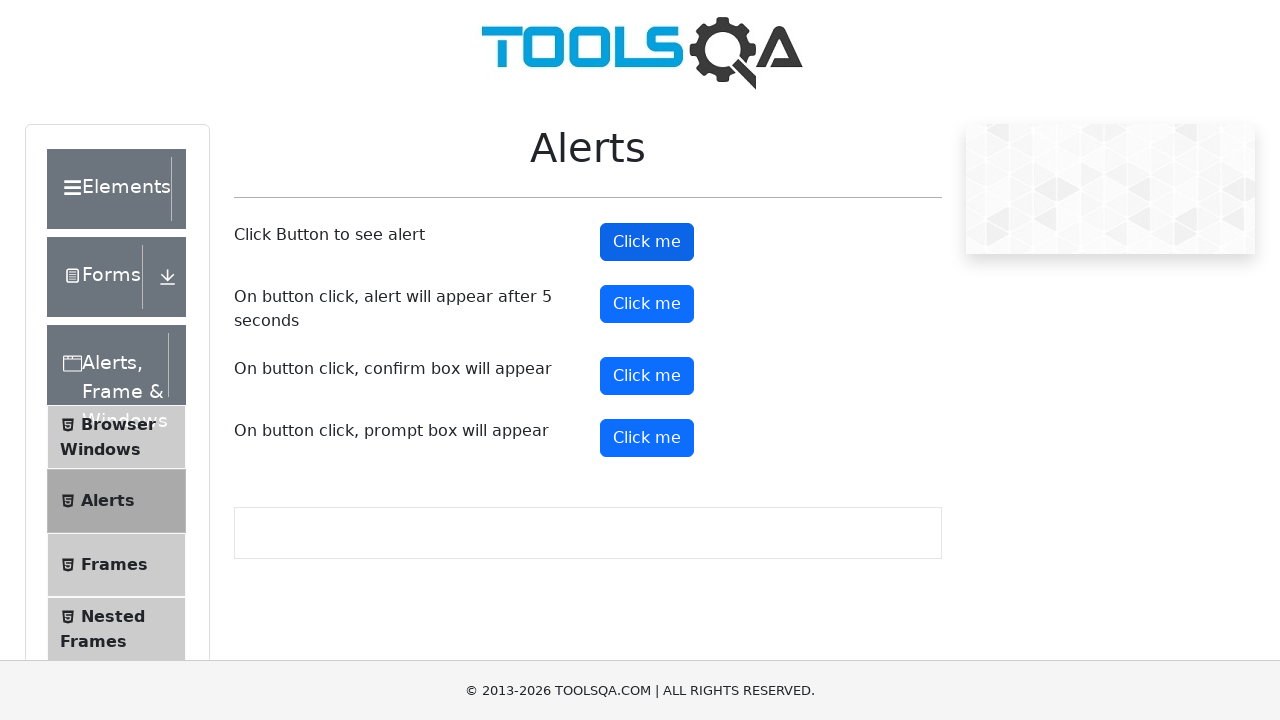

Waited for alert interaction to complete
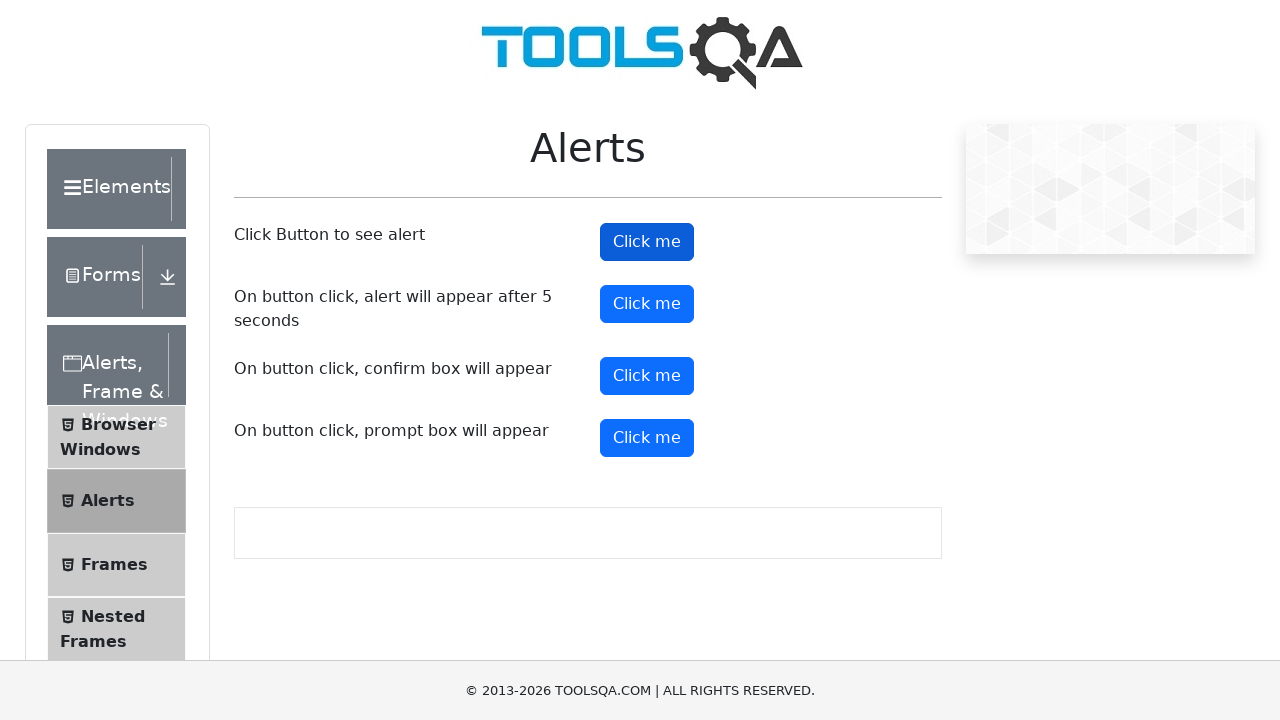

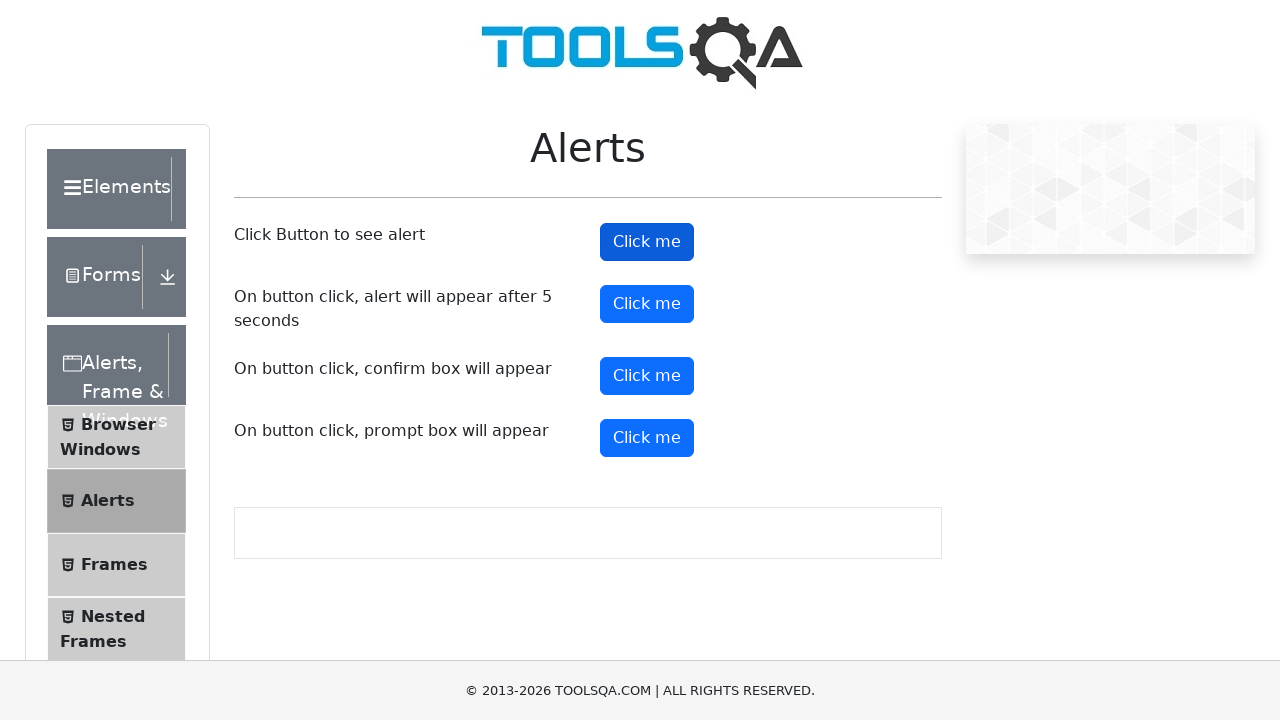